Tests the add/remove elements functionality by clicking the "Add Element" button 5 times and verifying that 5 new buttons are created with the class "added-manually".

Starting URL: http://the-internet.herokuapp.com/add_remove_elements/

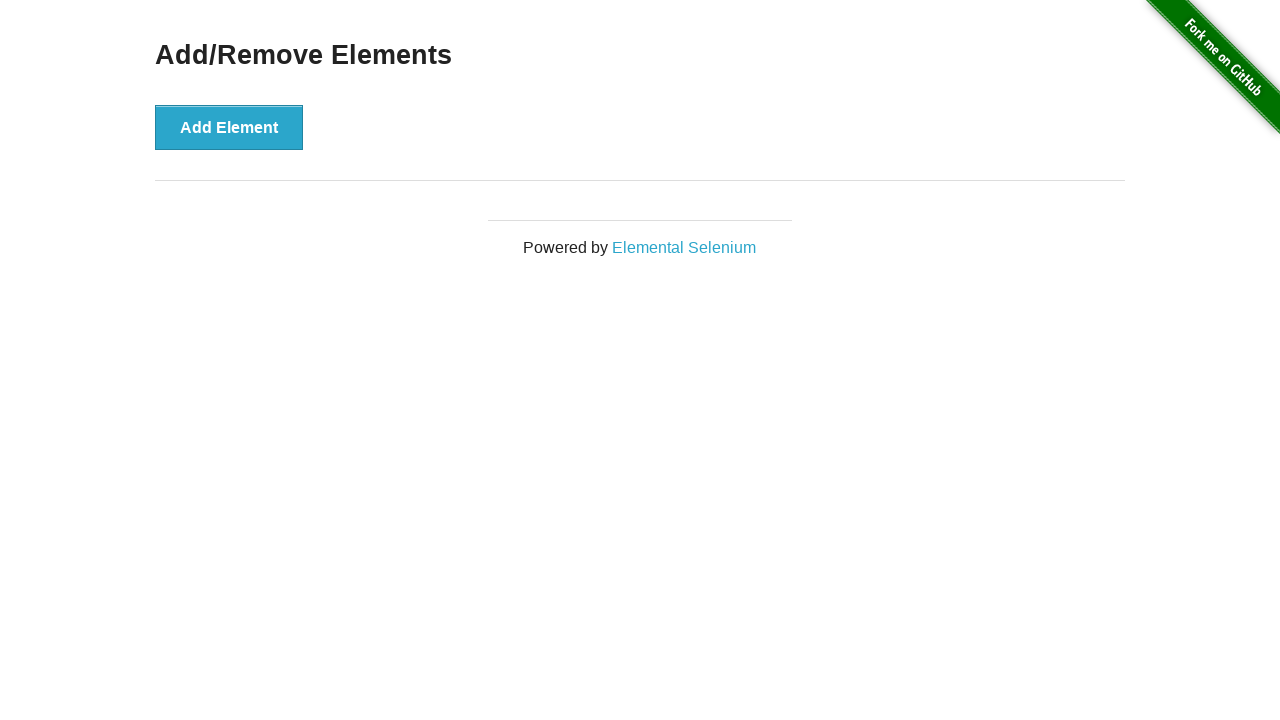

Clicked 'Add Element' button (click 1 of 5) at (229, 127) on button:has-text('Add Element')
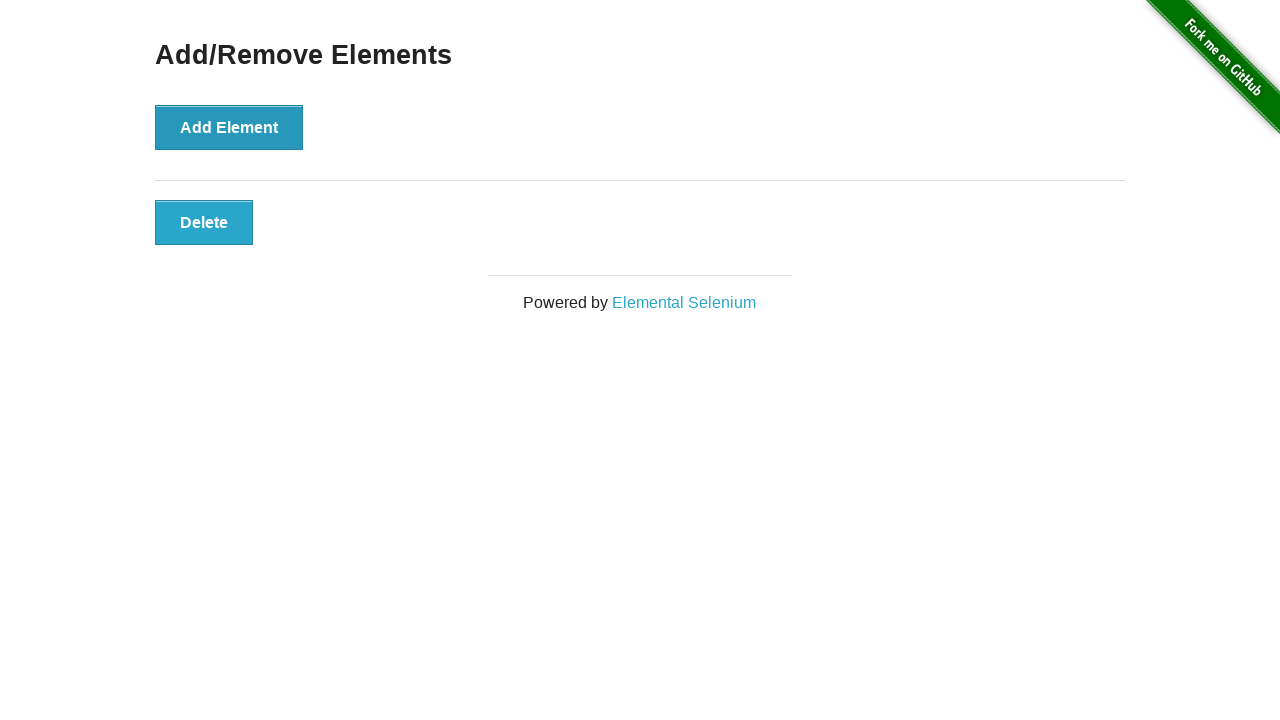

Clicked 'Add Element' button (click 2 of 5) at (229, 127) on button:has-text('Add Element')
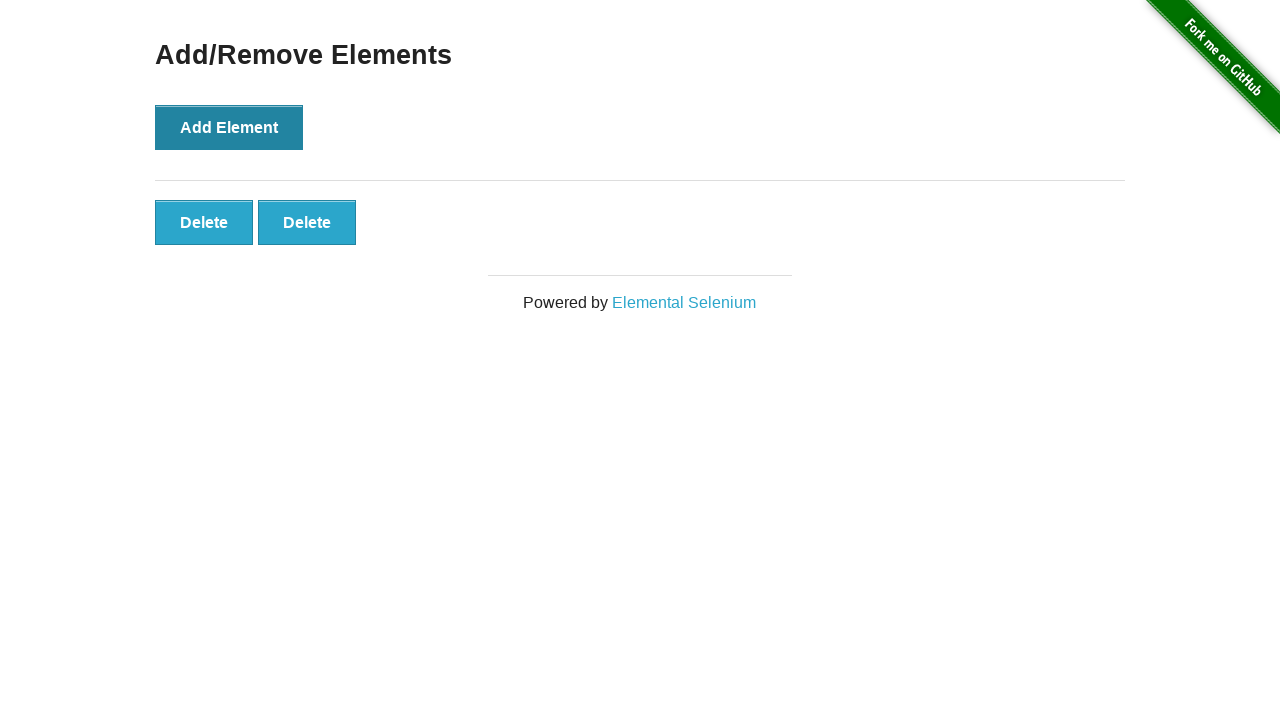

Clicked 'Add Element' button (click 3 of 5) at (229, 127) on button:has-text('Add Element')
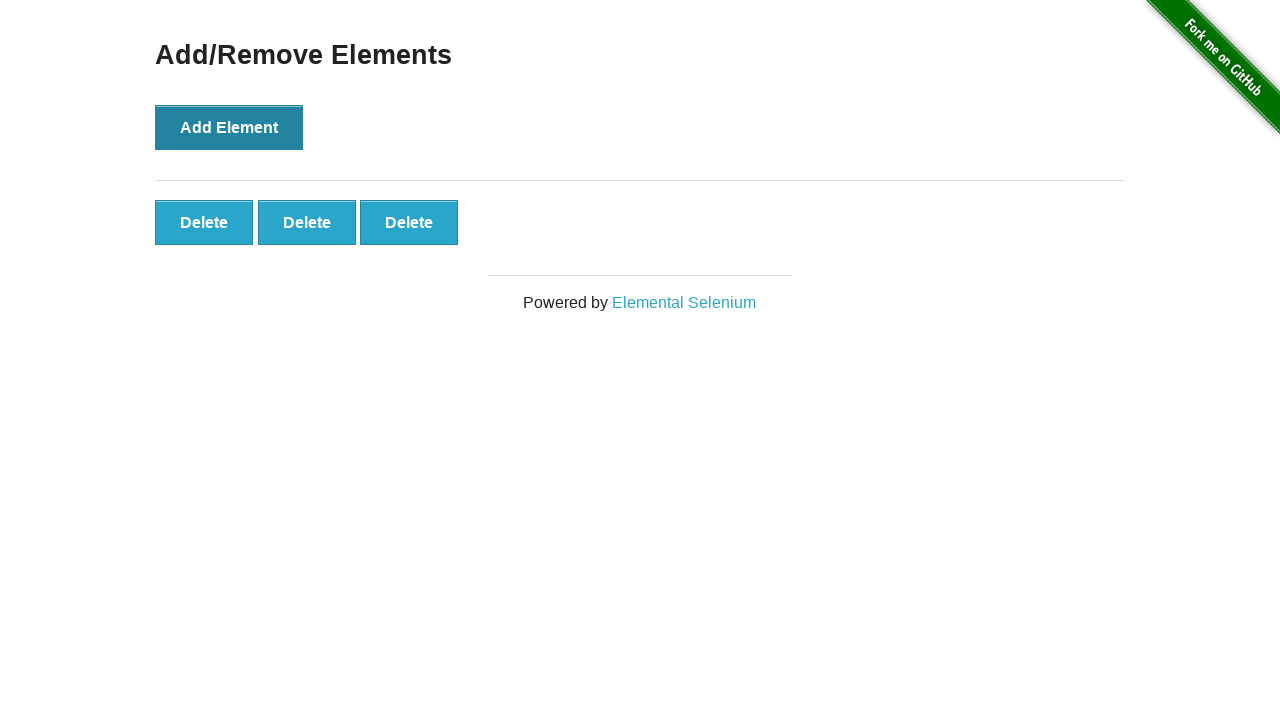

Clicked 'Add Element' button (click 4 of 5) at (229, 127) on button:has-text('Add Element')
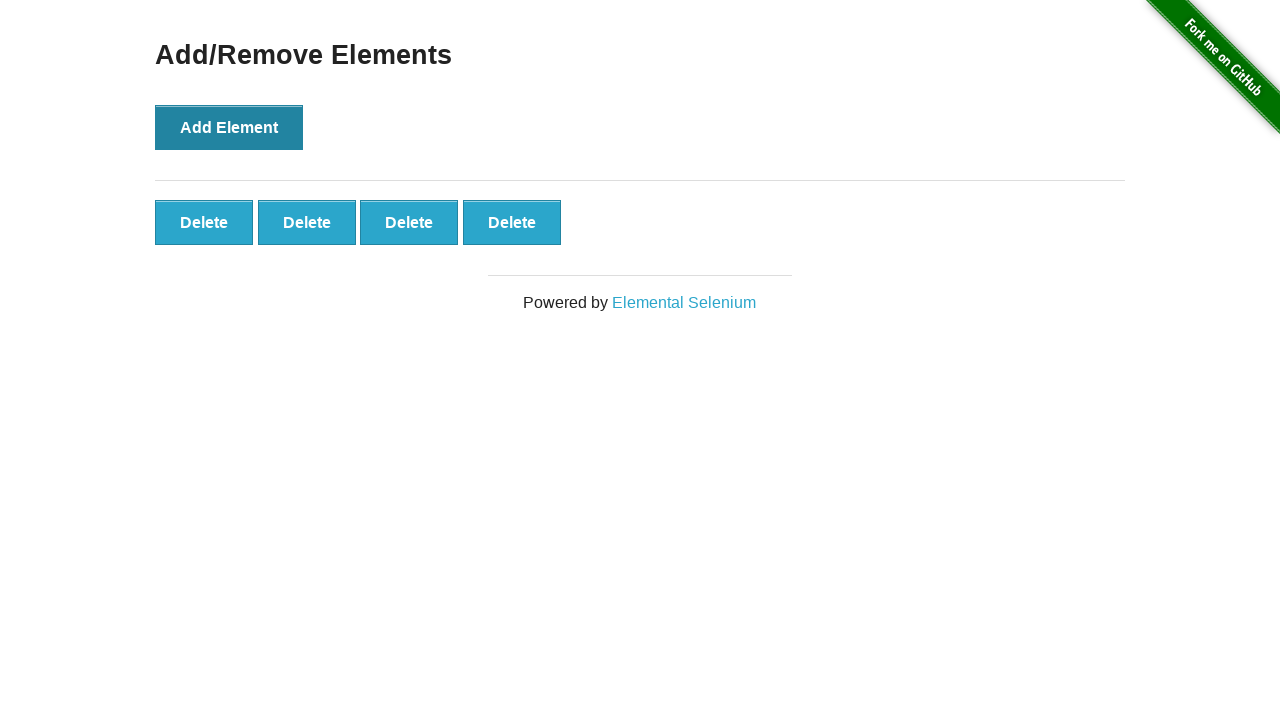

Clicked 'Add Element' button (click 5 of 5) at (229, 127) on button:has-text('Add Element')
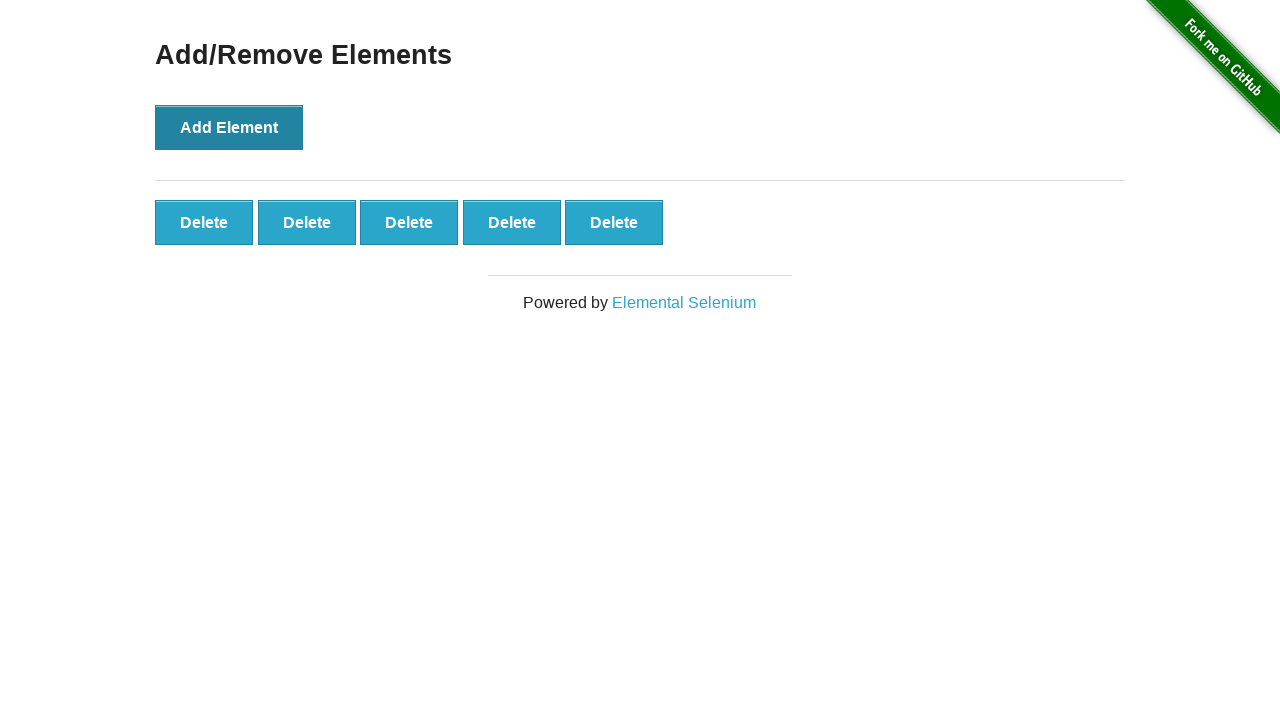

Waited for added elements to appear (button.added-manually selector found)
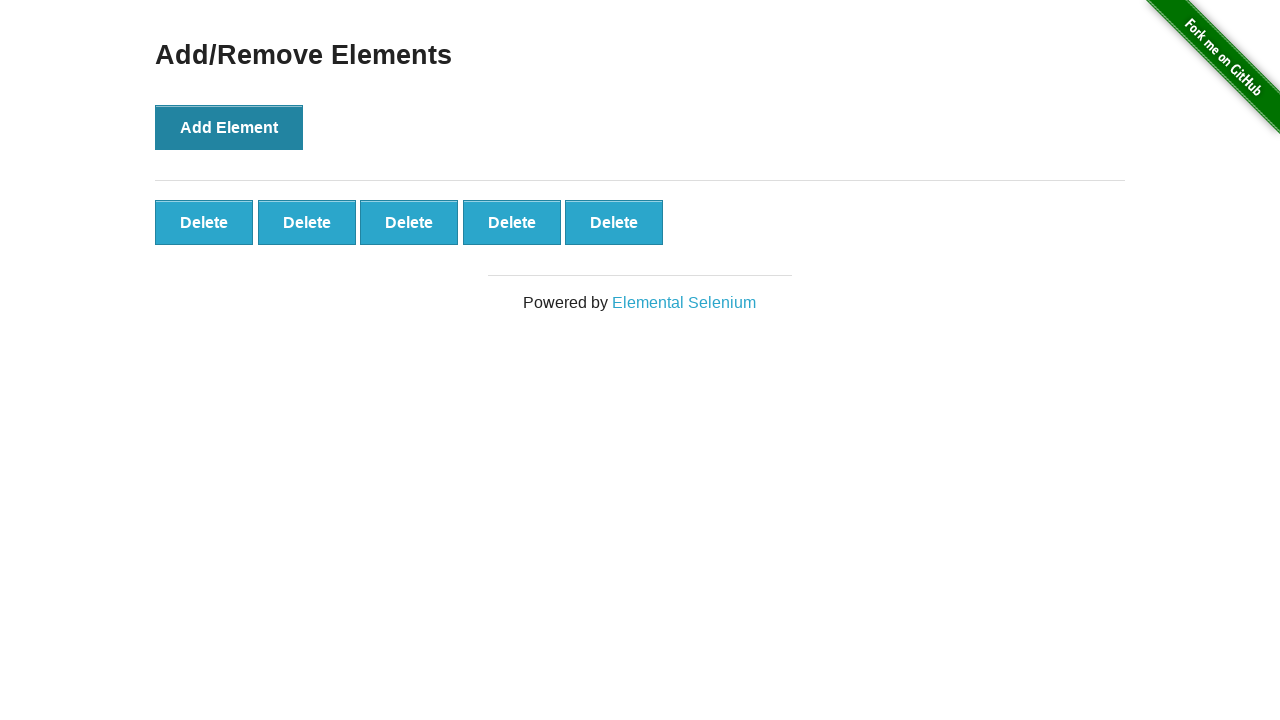

Located all buttons with 'added-manually' class
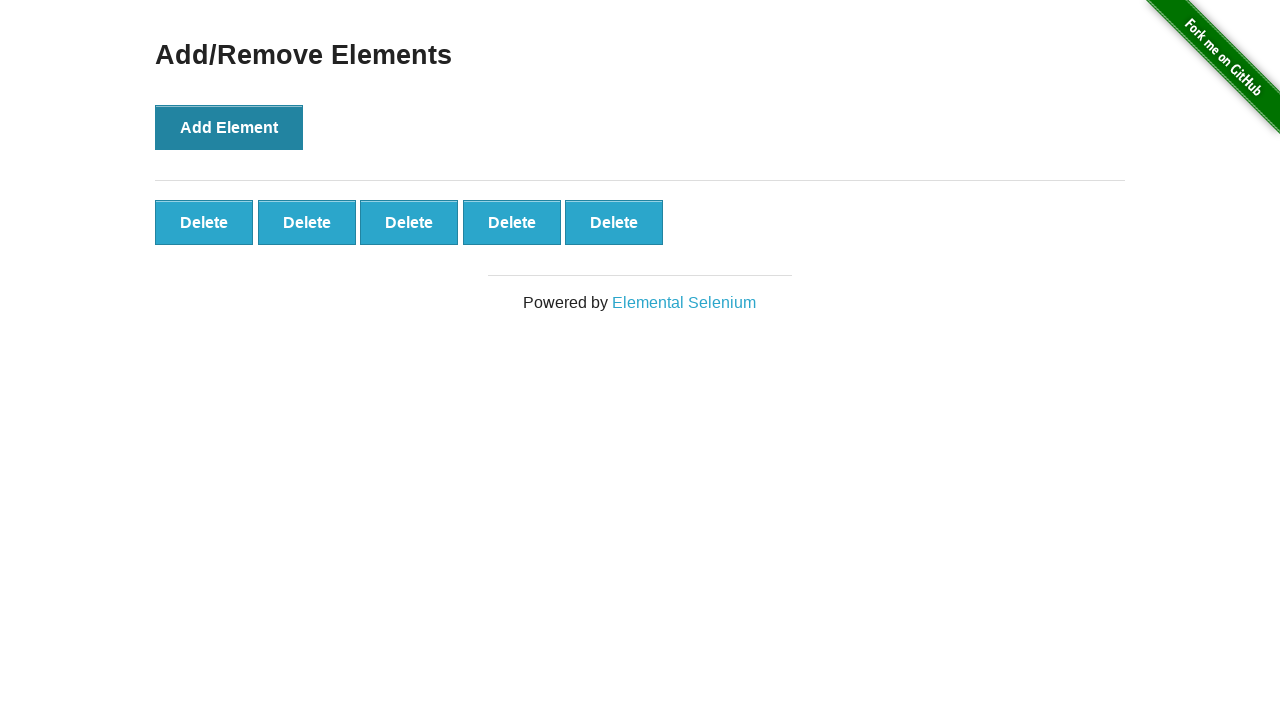

Verified that exactly 5 buttons with 'added-manually' class exist
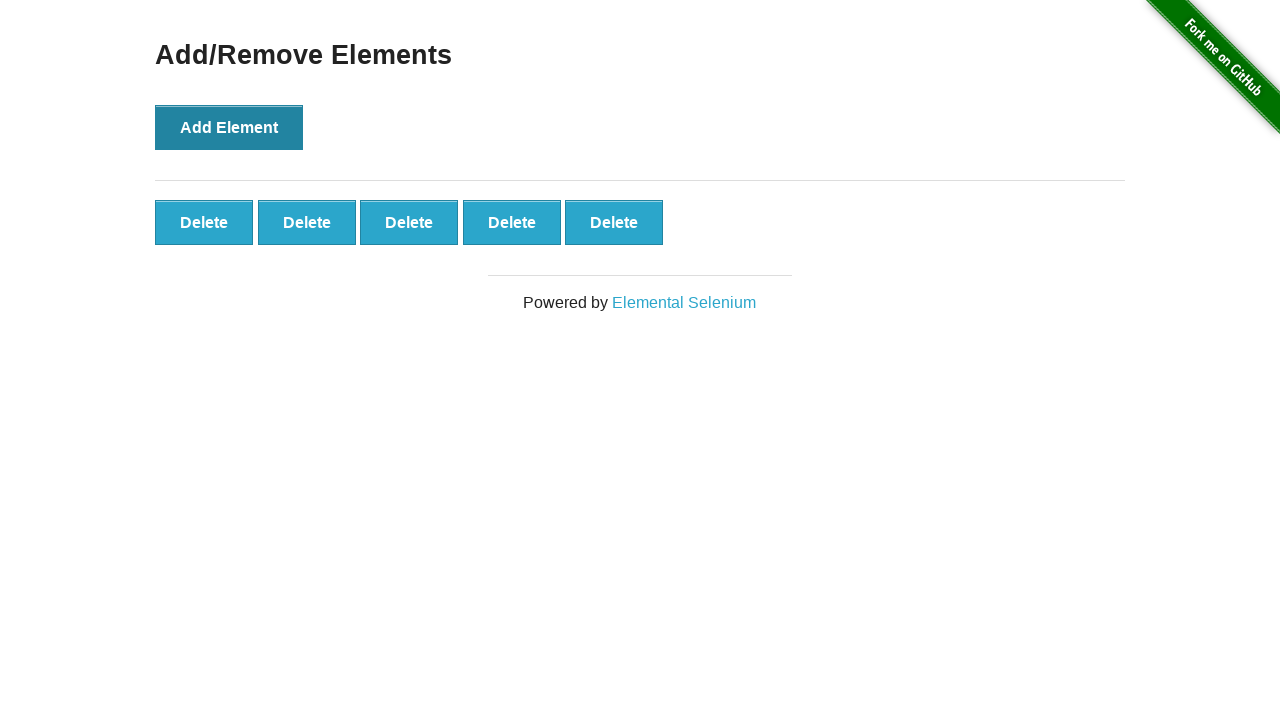

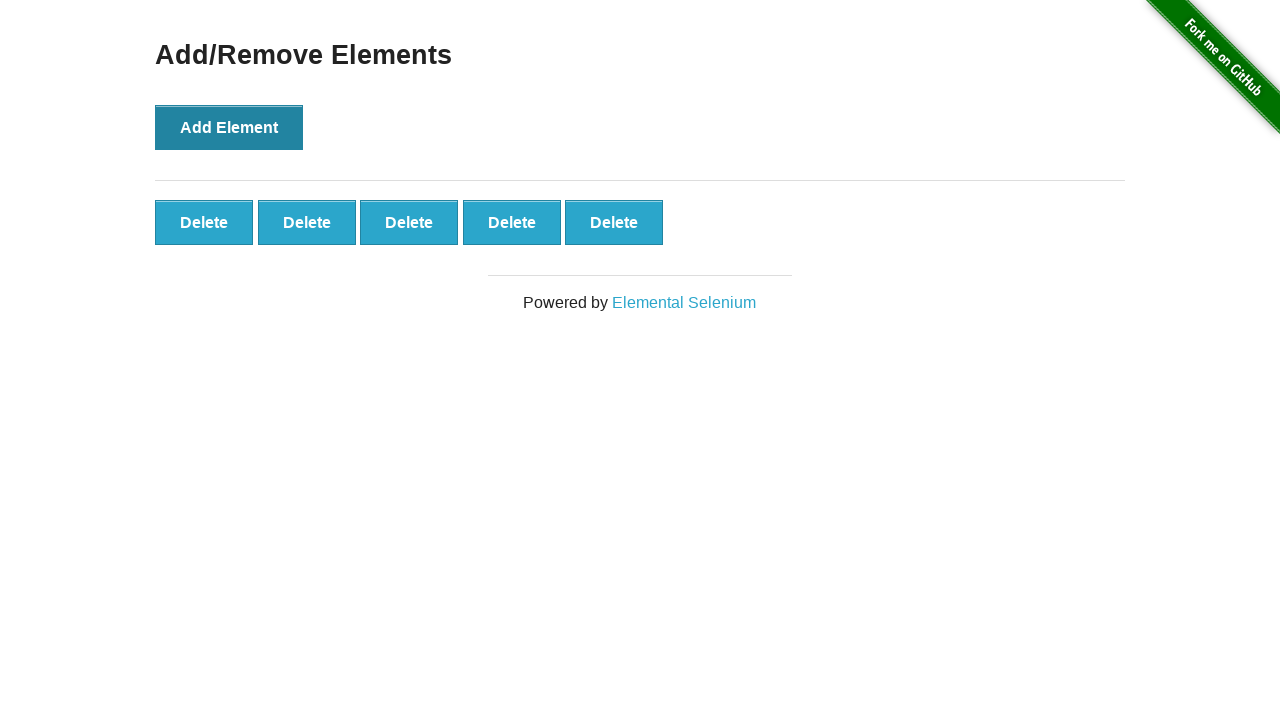